Navigates to a Stepik lesson page, enters an answer in a textarea field, and clicks the submit button to submit the answer.

Starting URL: https://stepik.org/lesson/25969/step/12

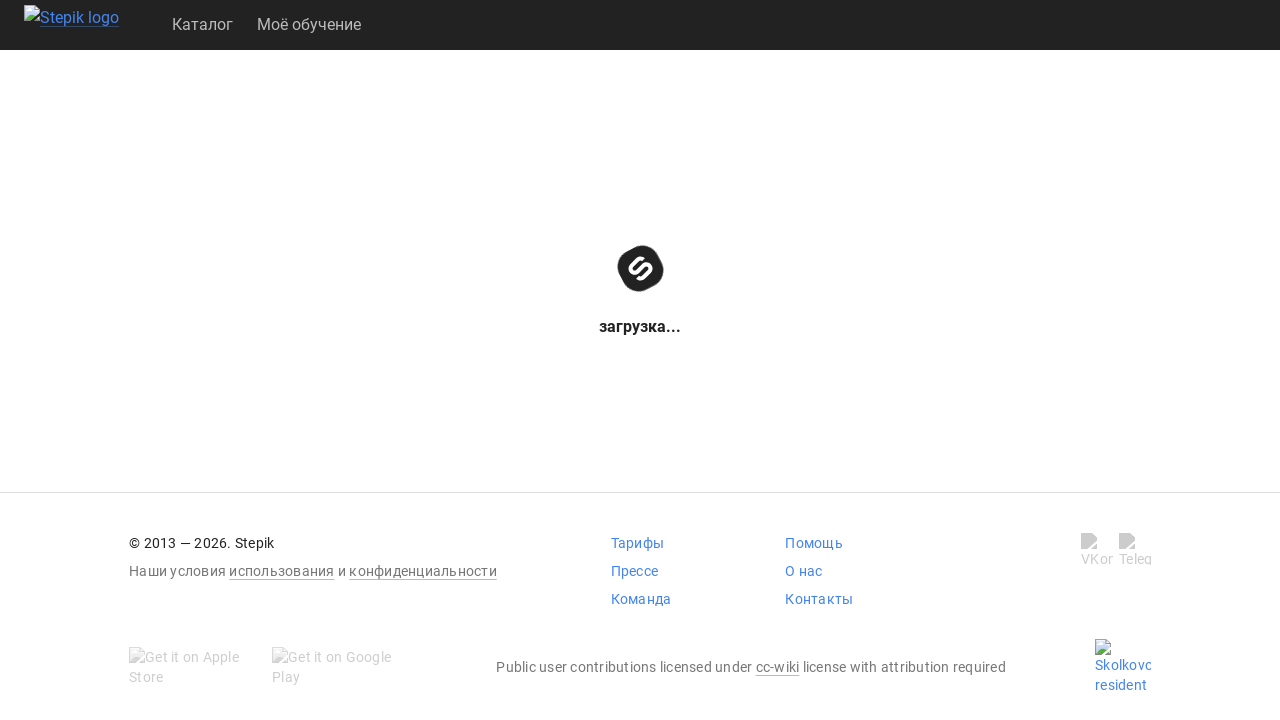

Waited for textarea field to be available
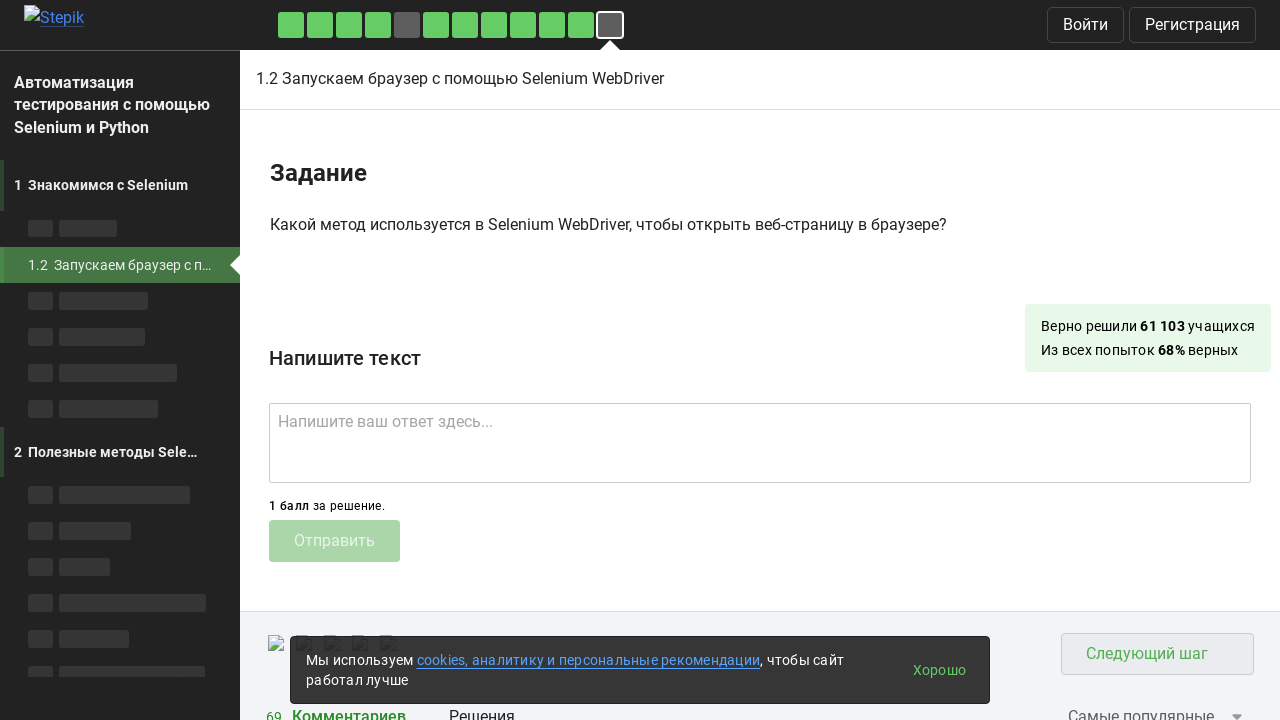

Filled textarea with answer 'get()' on textarea
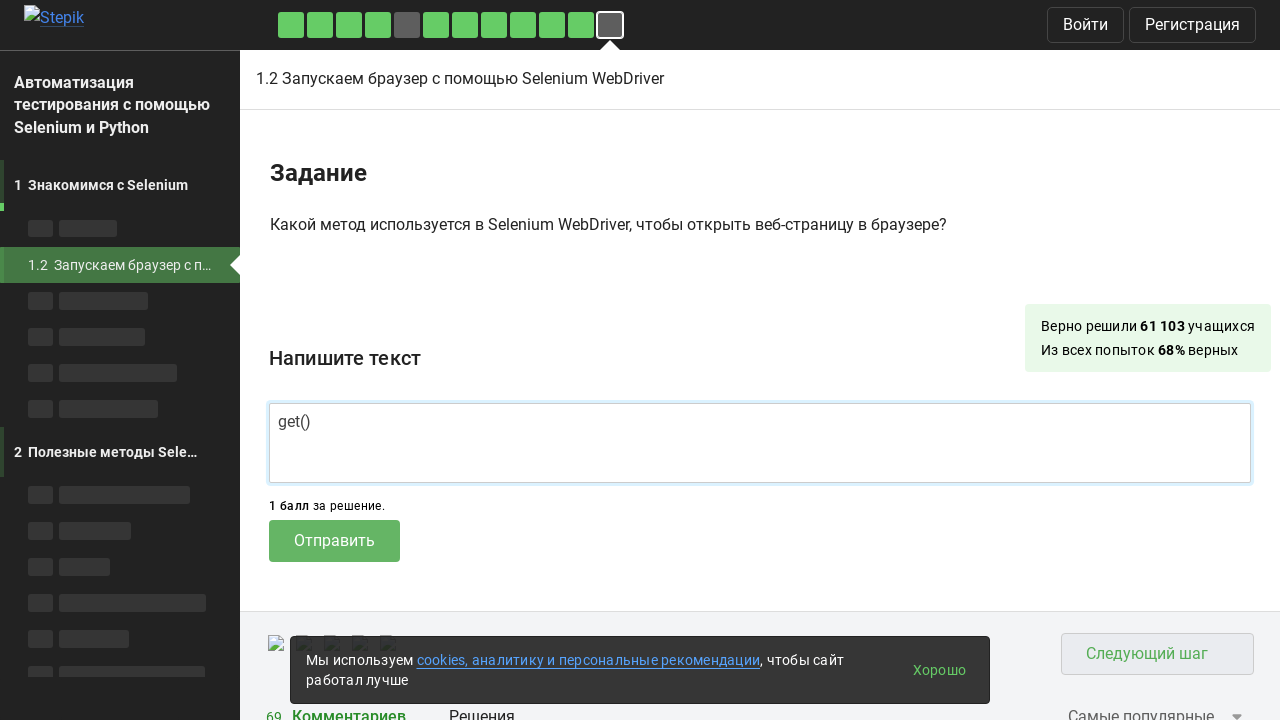

Waited for submit button to be available
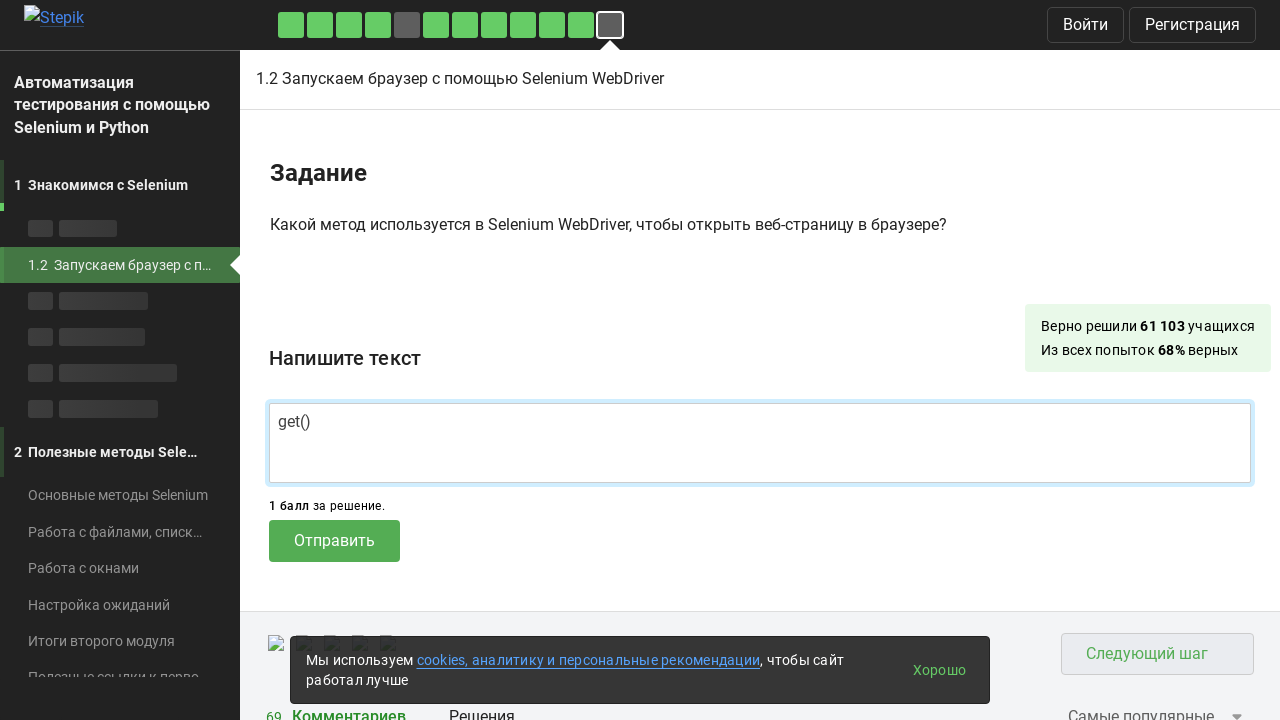

Clicked submit button to submit the answer at (334, 541) on .submit-submission
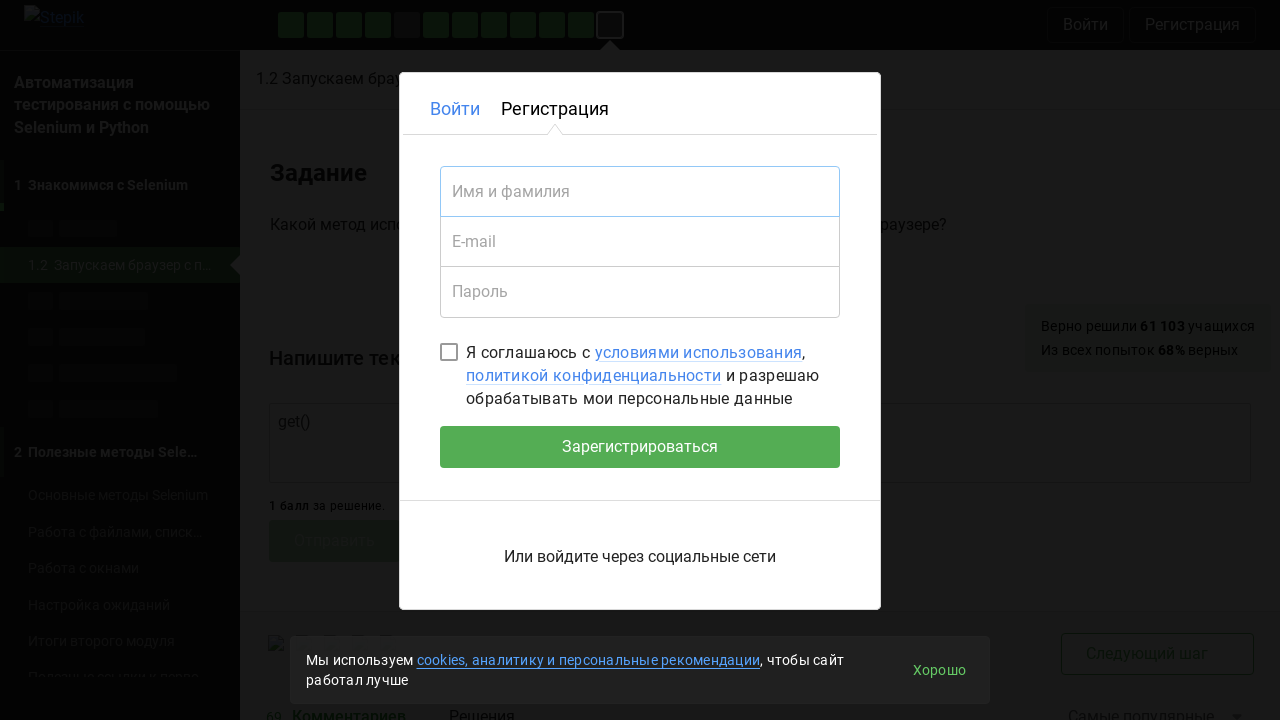

Waited 2000ms for submission response to load
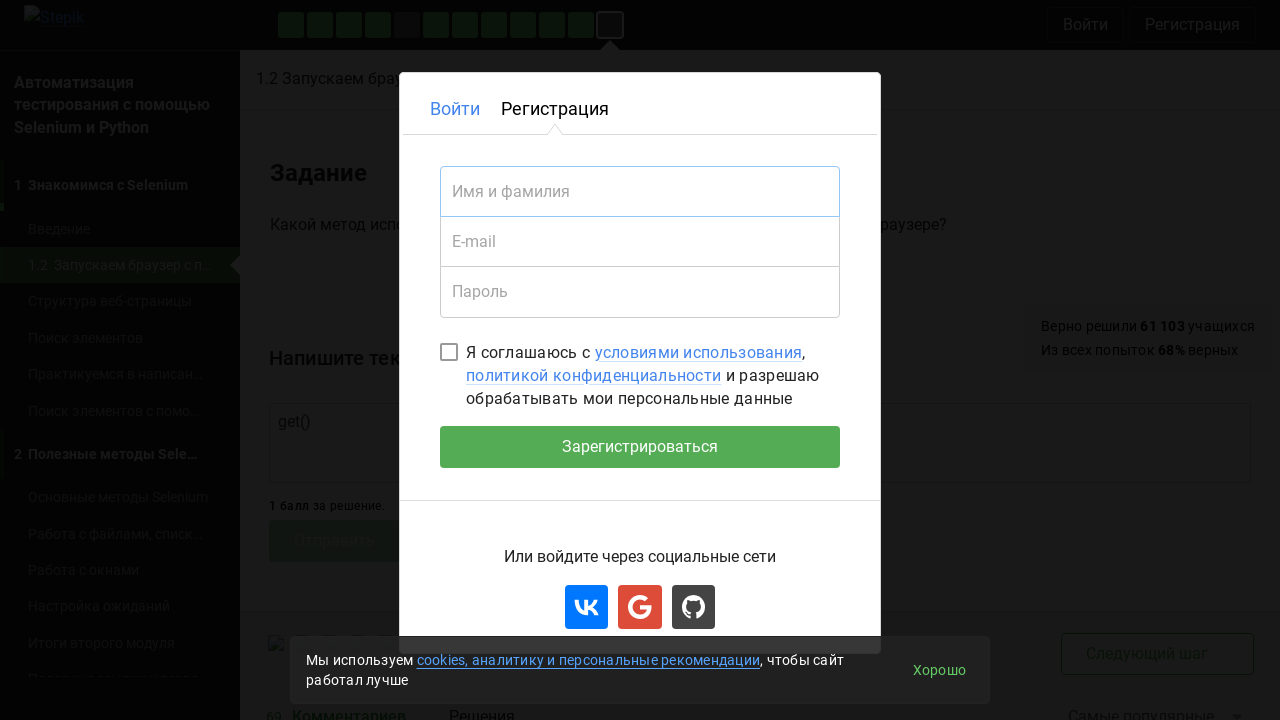

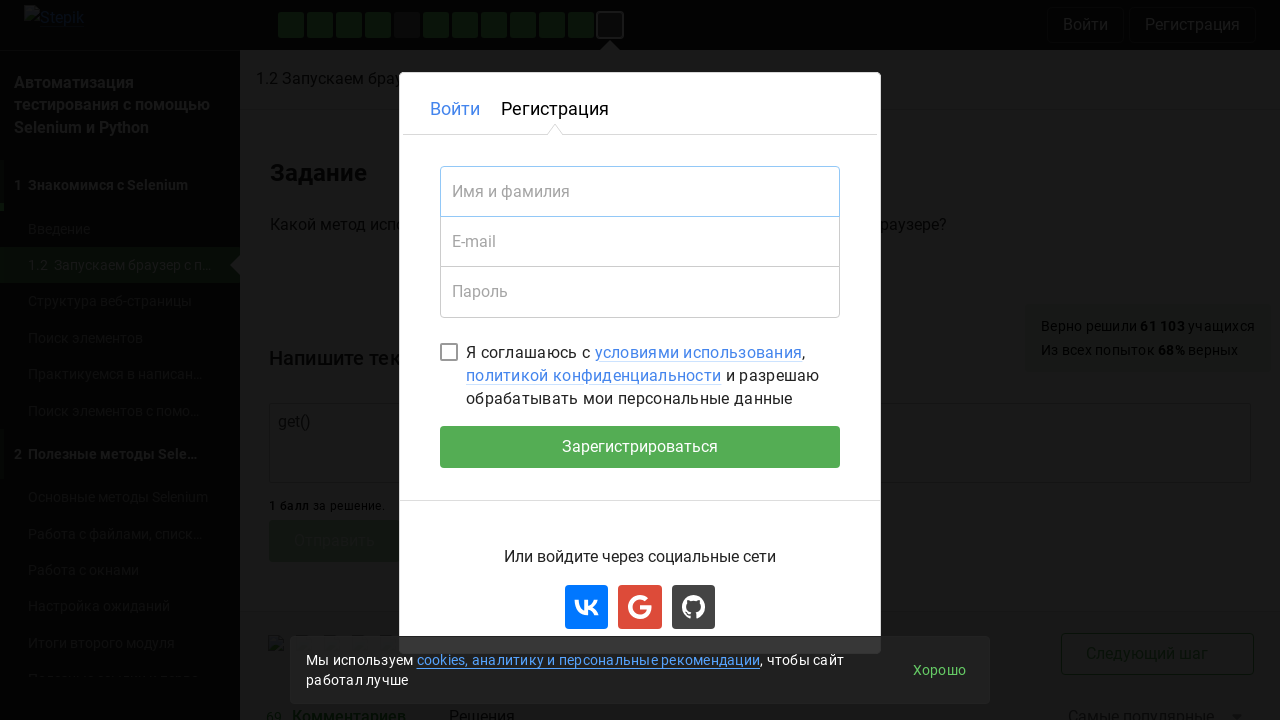